Tests right-click context menu functionality by right-clicking on the main element, hovering over the Share option, and clicking the Twitter menu item

Starting URL: https://qaplayground.dev/apps/context-menu/

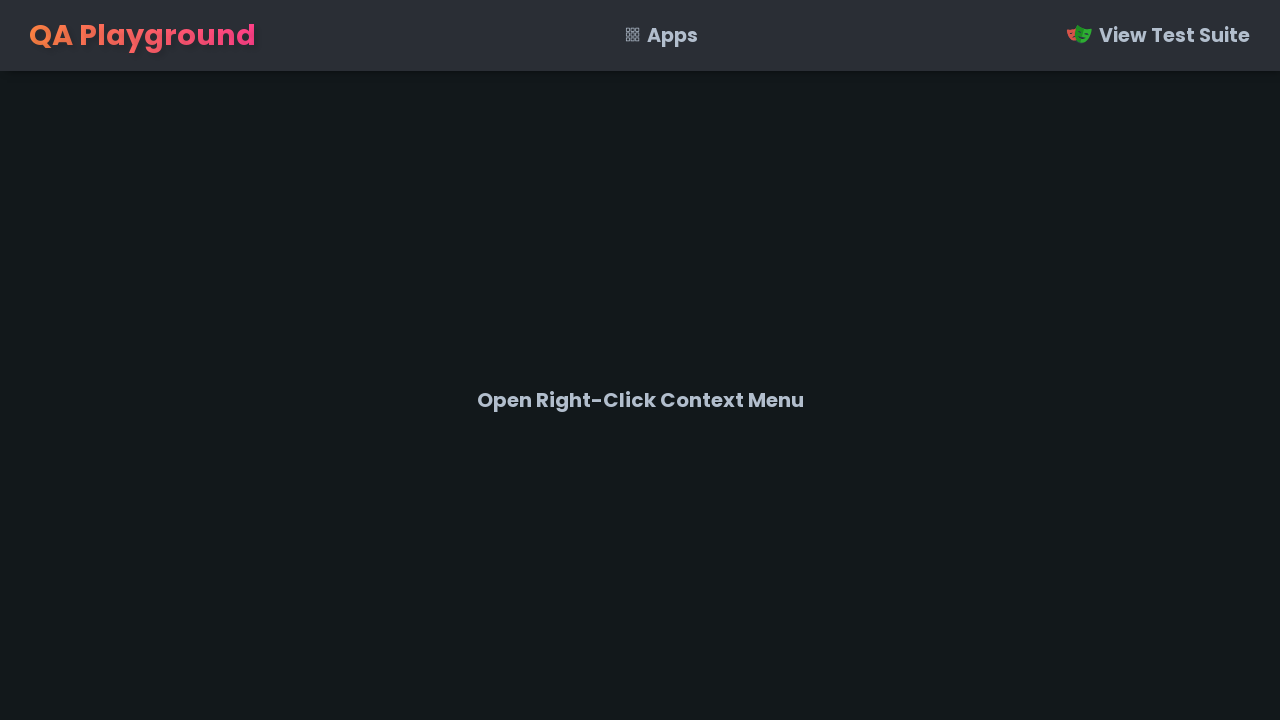

Right-clicked on main element to open context menu at (640, 400) on main[role='main']
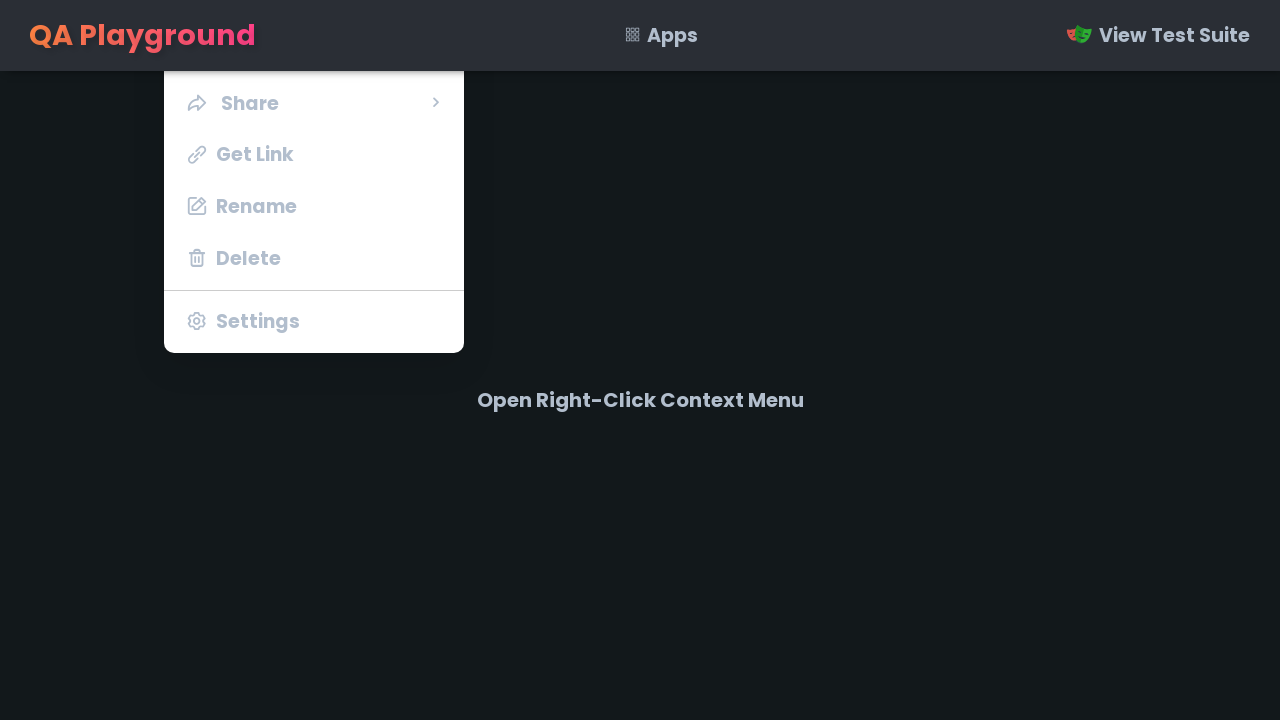

Hovered over Share option in context menu at (314, 102) on .menu-item.share
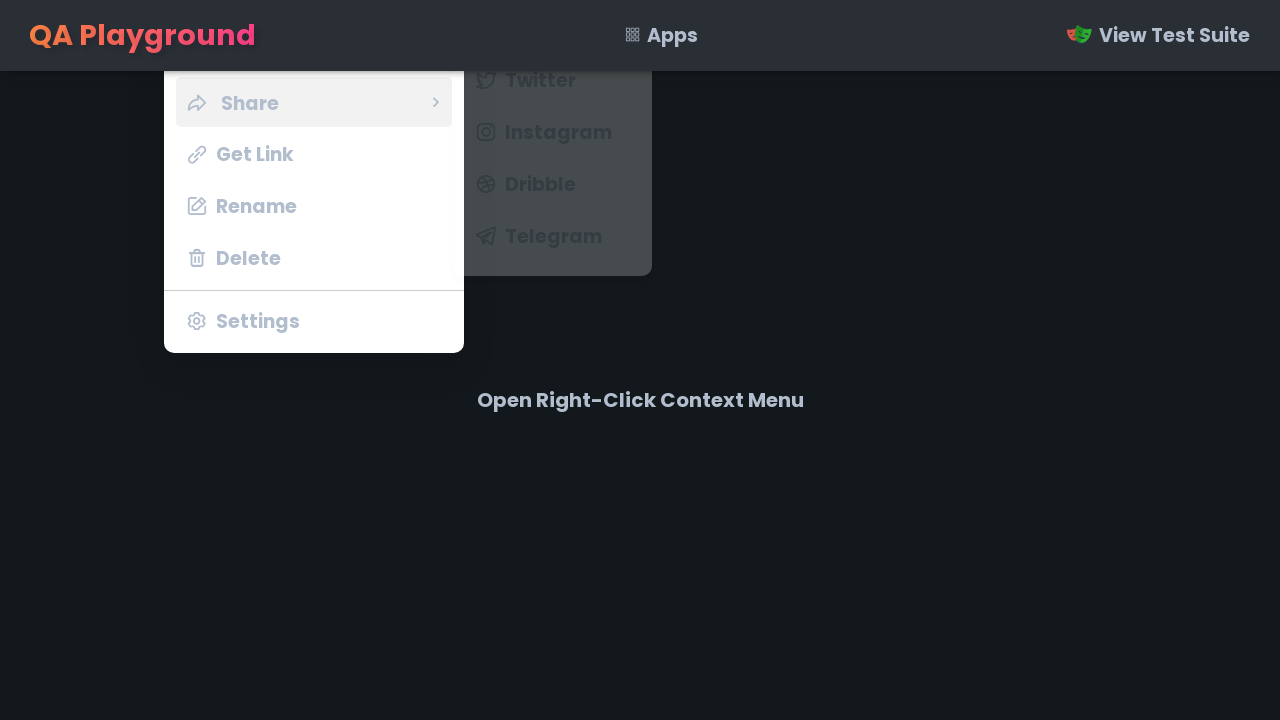

Clicked on Twitter menu item at (540, 80) on xpath=//li[contains(@class, 'menu-item')]//span[contains(text(), 'Twitter')]
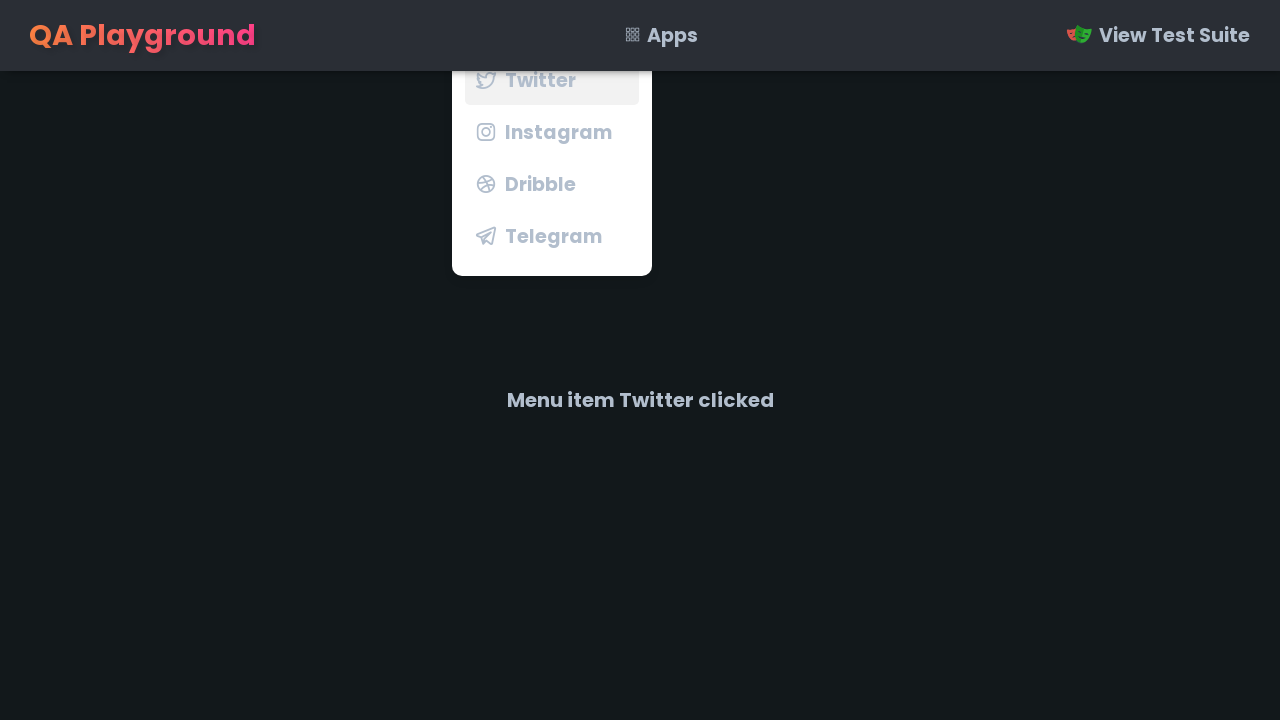

Message appeared on page
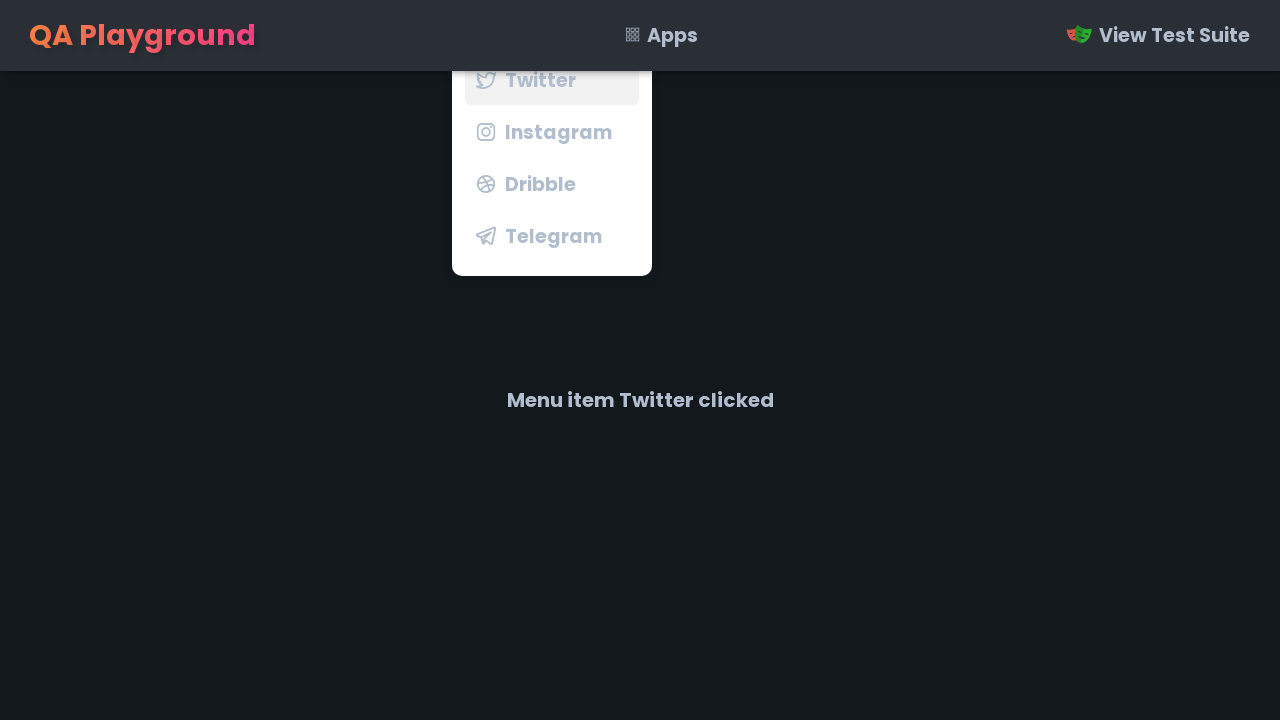

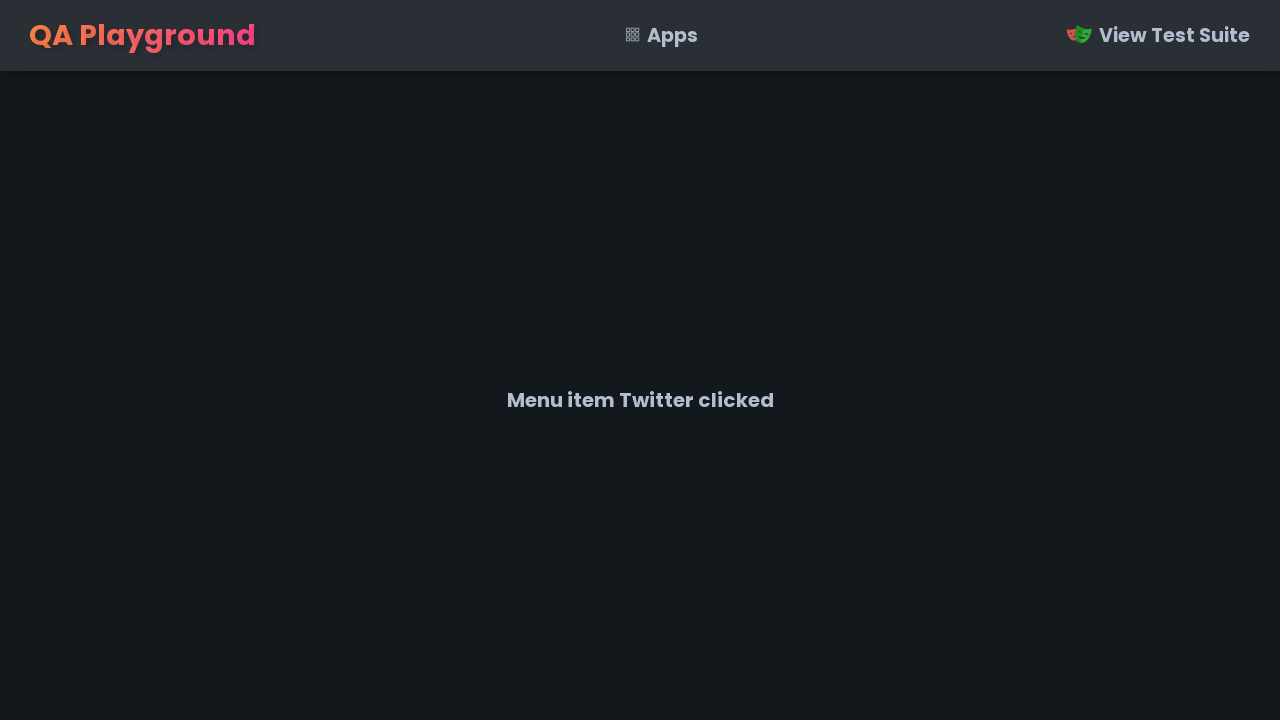